Tests file download functionality by clicking on a download link and verifying the download completes successfully using Playwright's built-in download handling.

Starting URL: http://the-internet.herokuapp.com/download

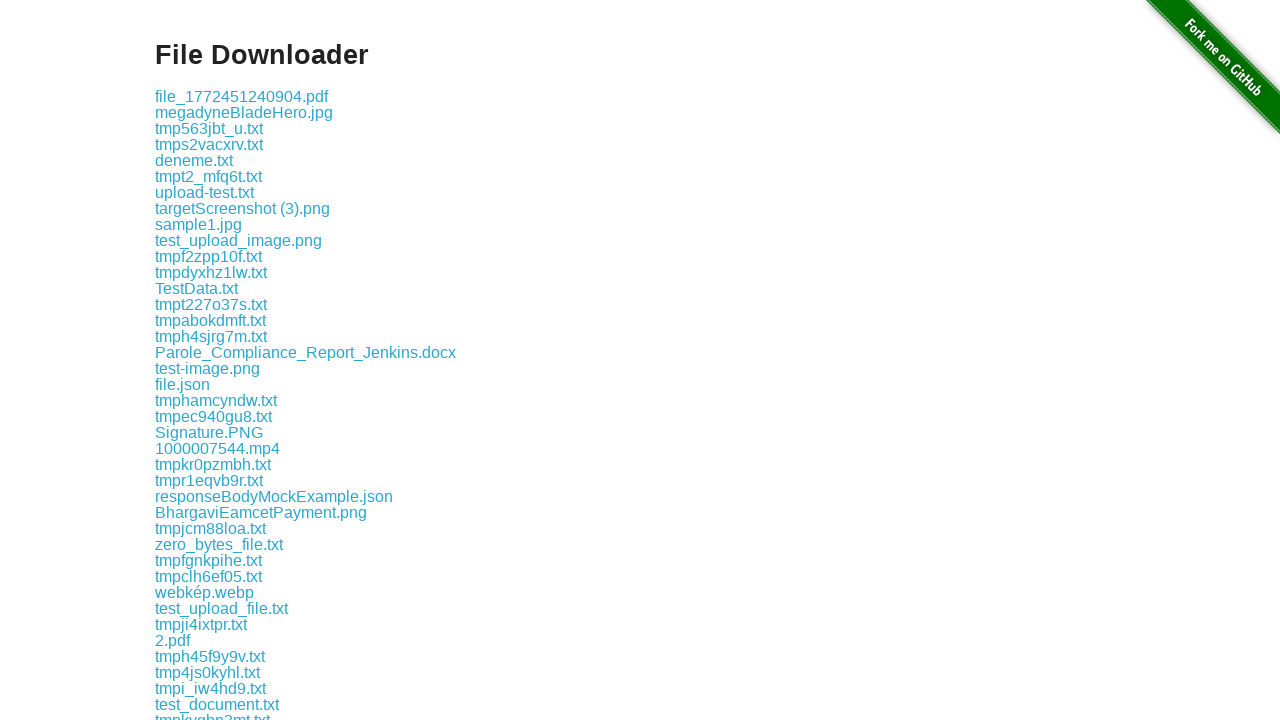

Clicked download link and initiated file download at (242, 96) on .example a
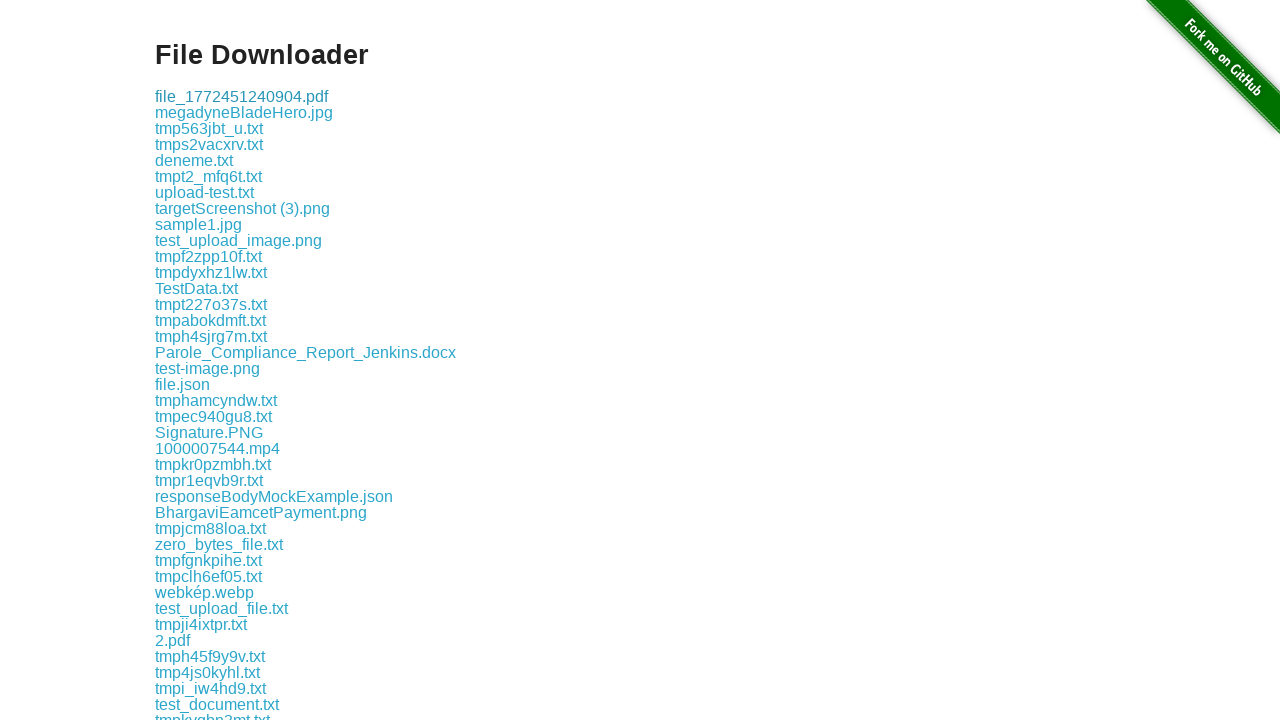

Retrieved download object from expected download
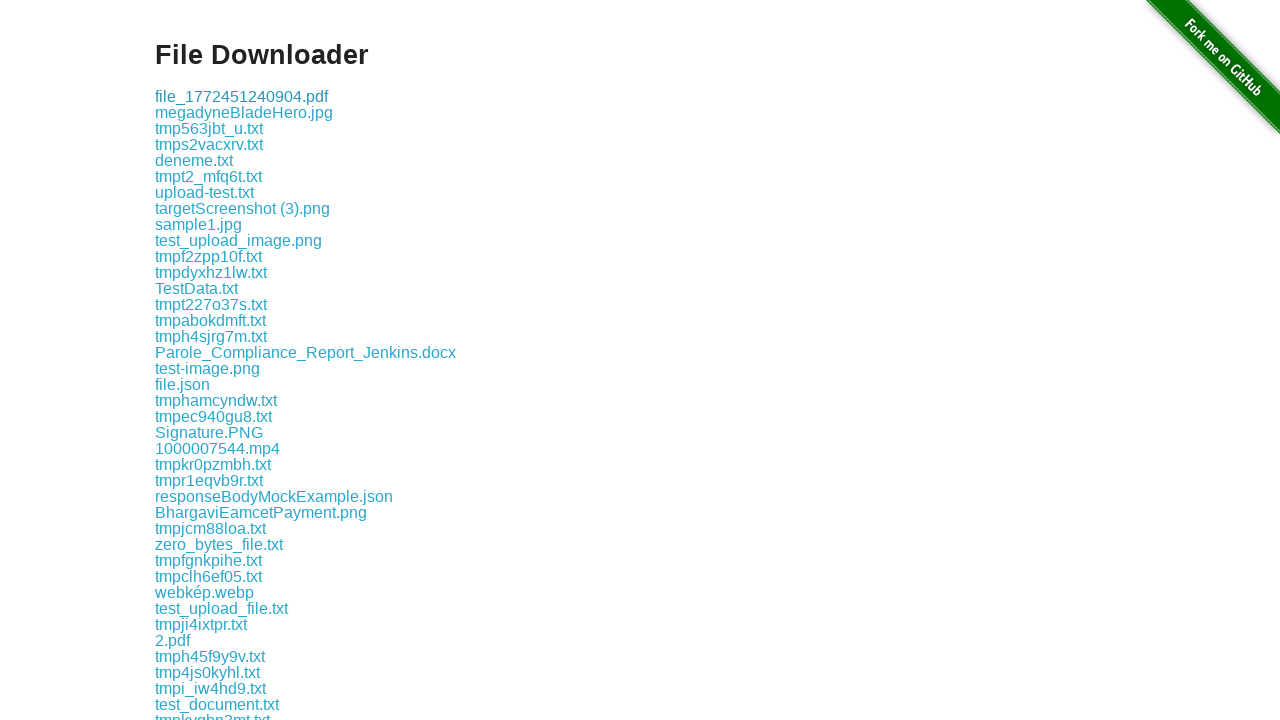

Obtained download file path after completion
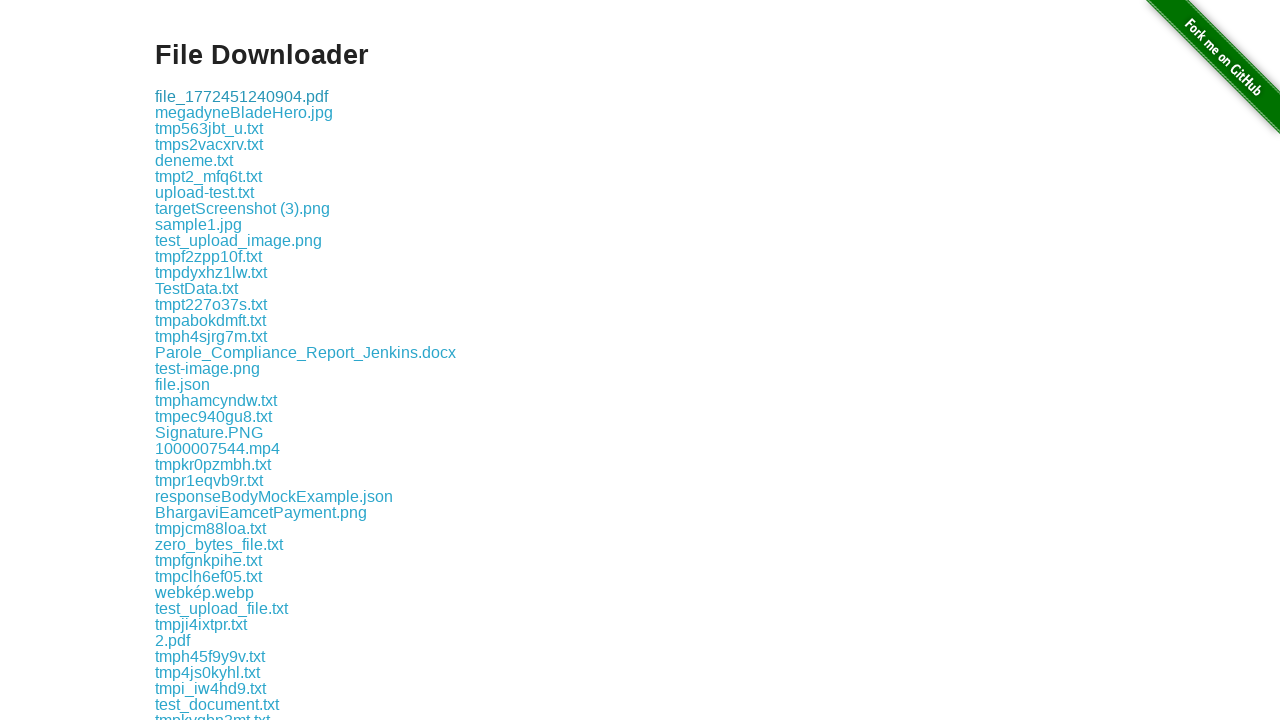

Verified download completed successfully - path is not None
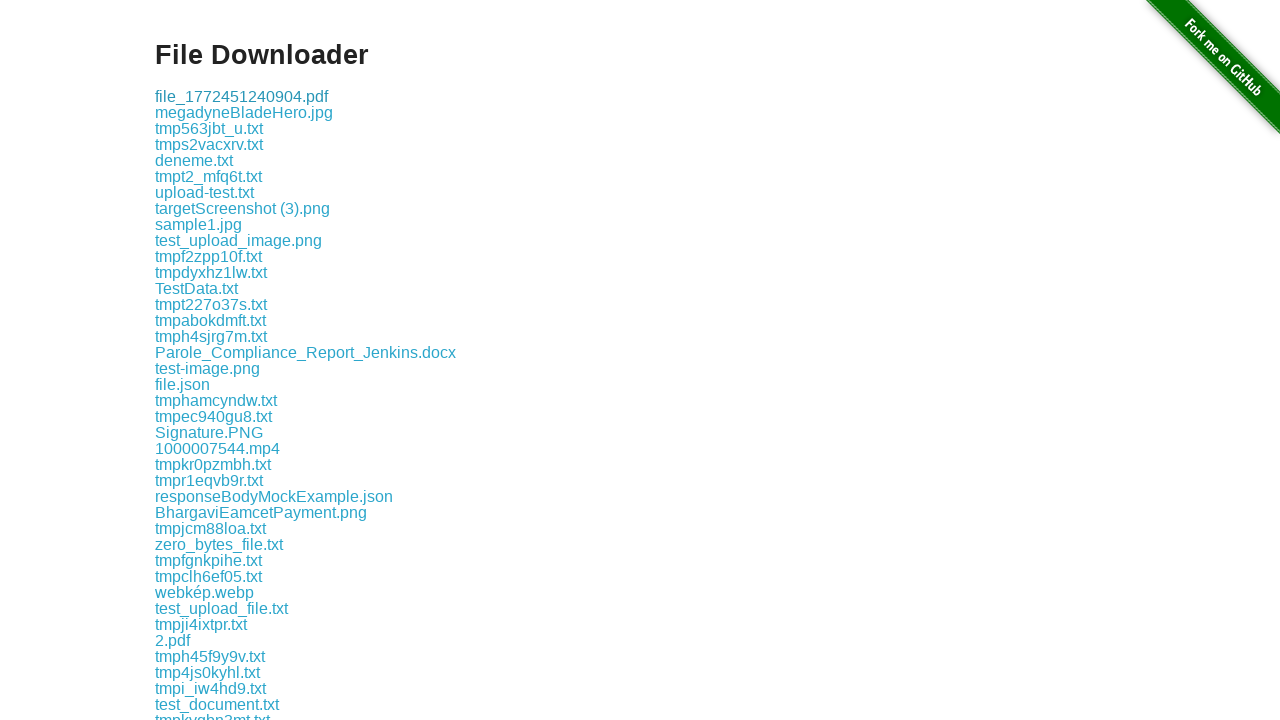

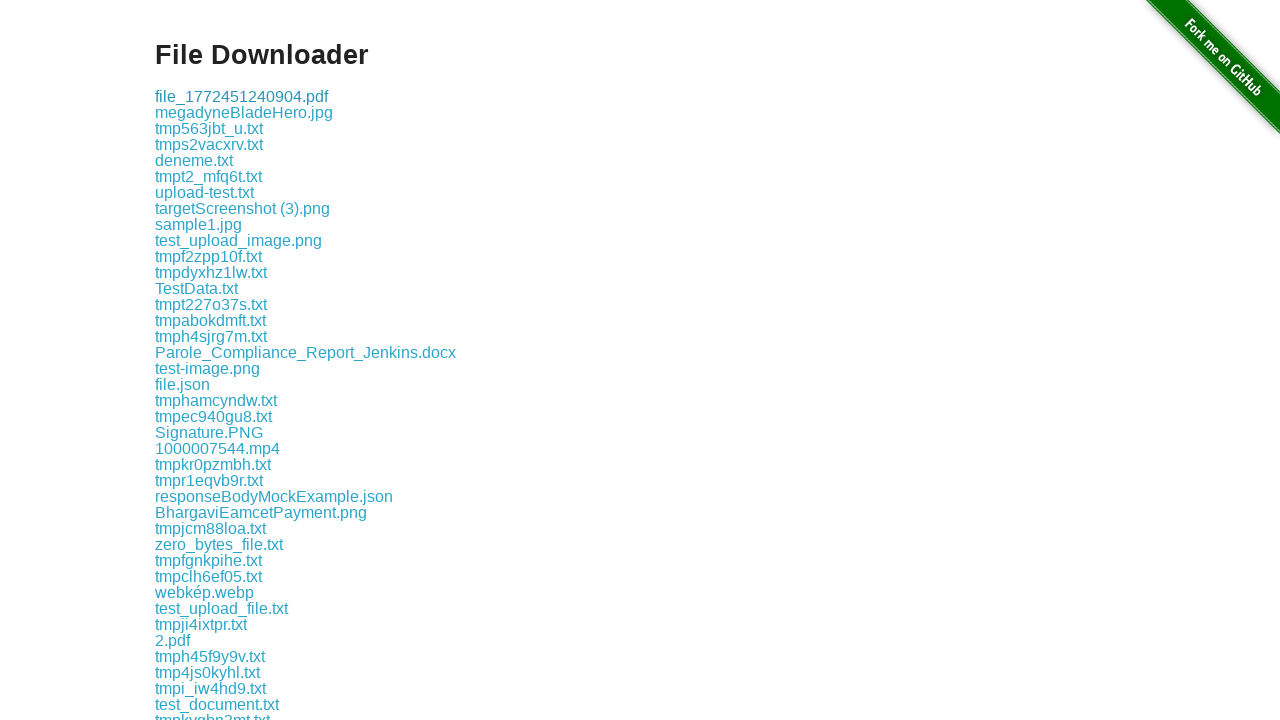